Tests password field by entering a password and verifying the value

Starting URL: https://www.selenium.dev/selenium/web/web-form.html

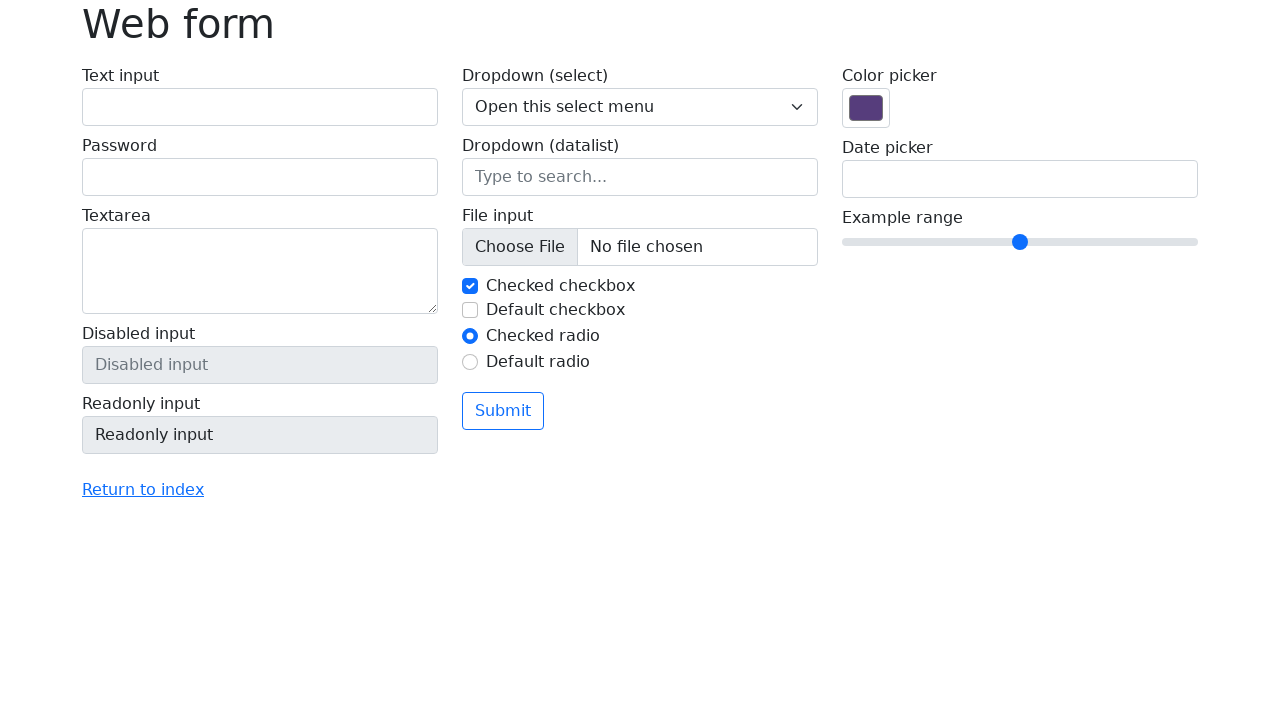

Filled password field with 'SecurePass123!' on input[name='my-password']
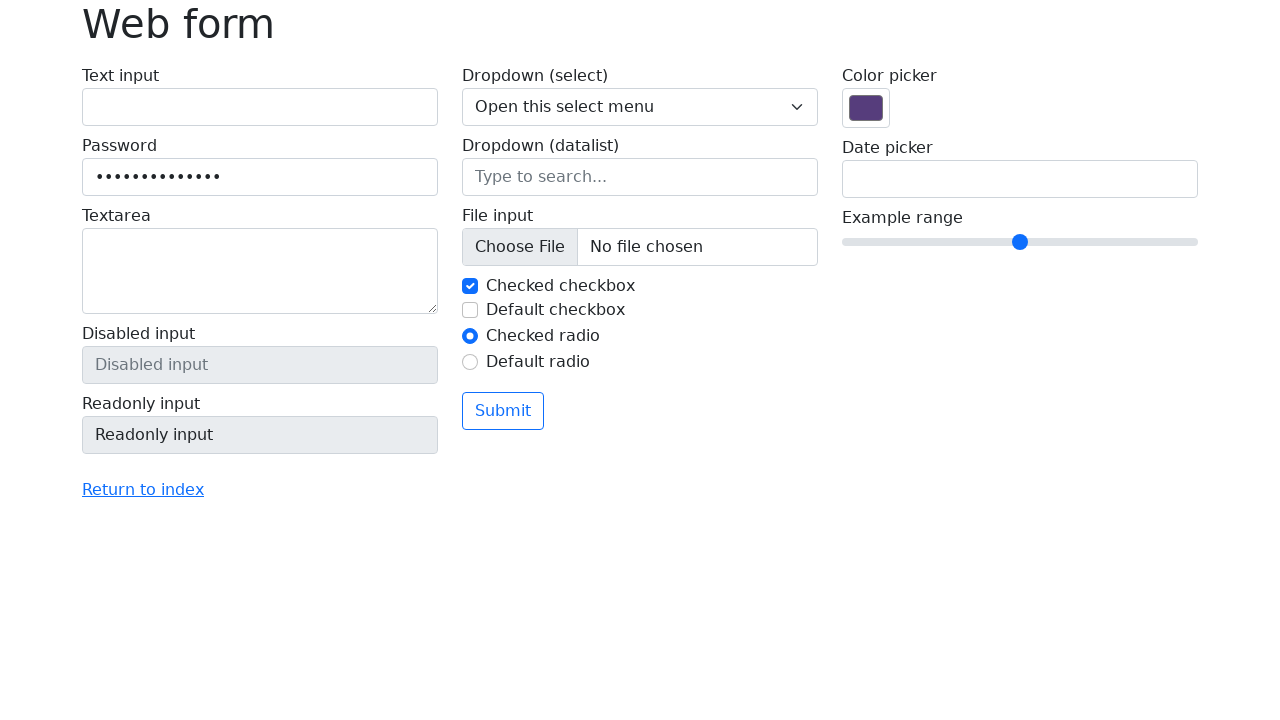

Verified password field contains 'SecurePass123!'
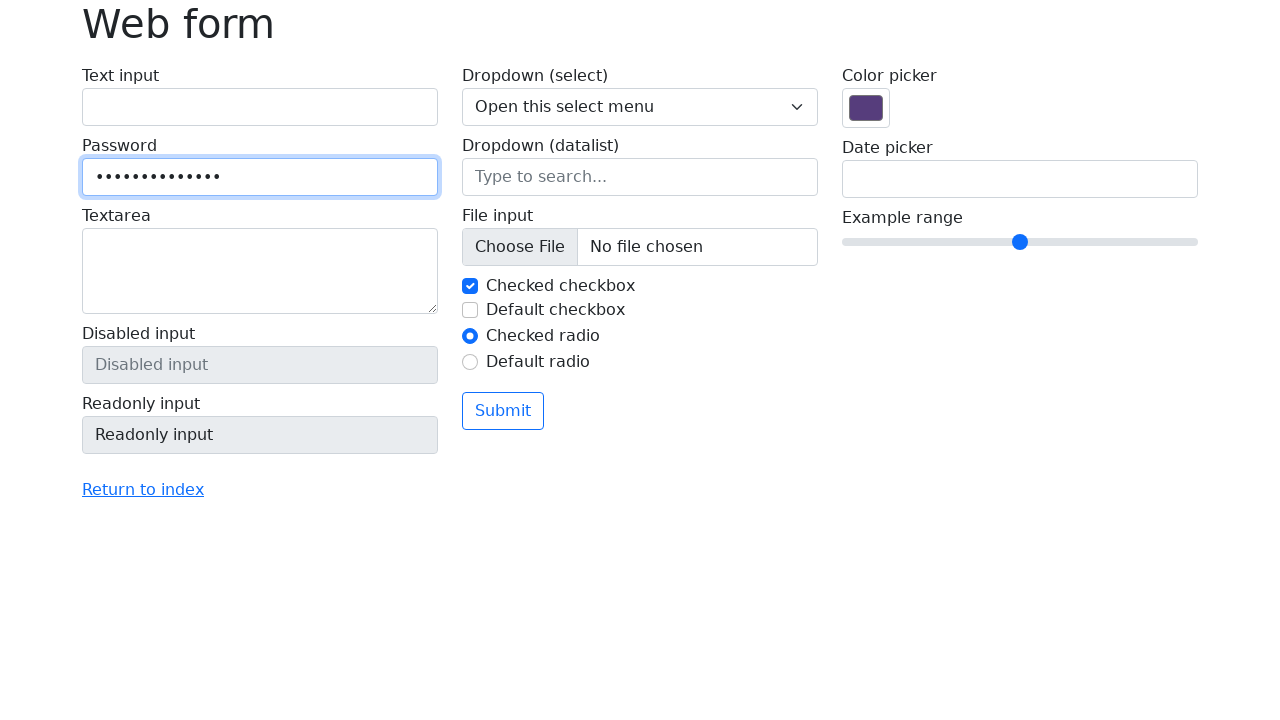

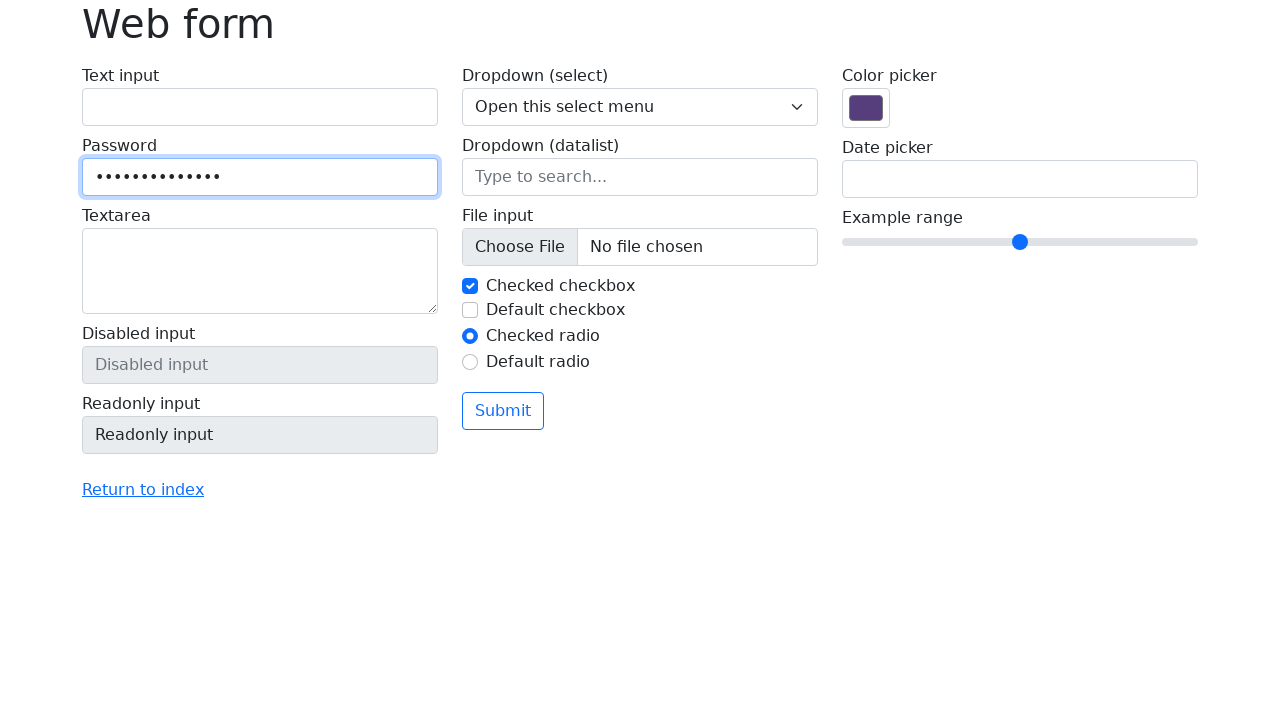